Tests a form submission by filling in first name, last name, and email fields, then clicking the submit button

Starting URL: https://secure-retreat-92358.herokuapp.com/

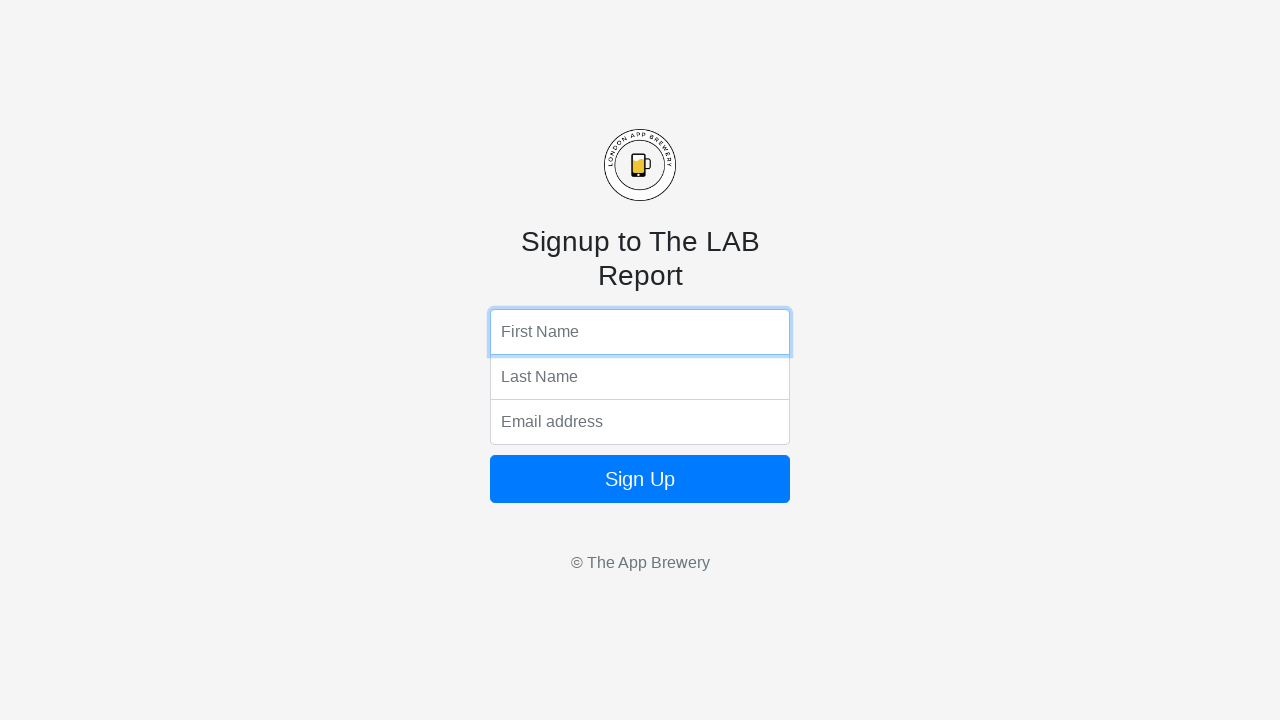

Filled first name field with 'David' on input[name='fName']
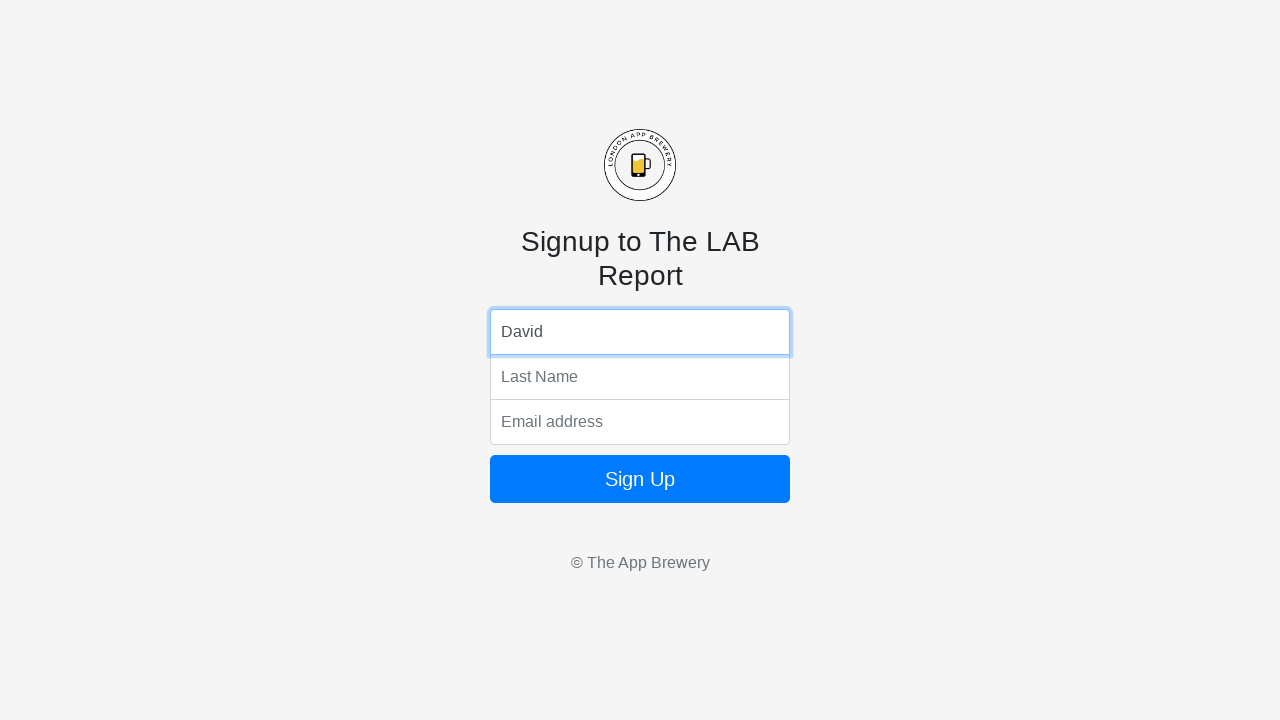

Filled last name field with 'Johnson' on input[name='lName']
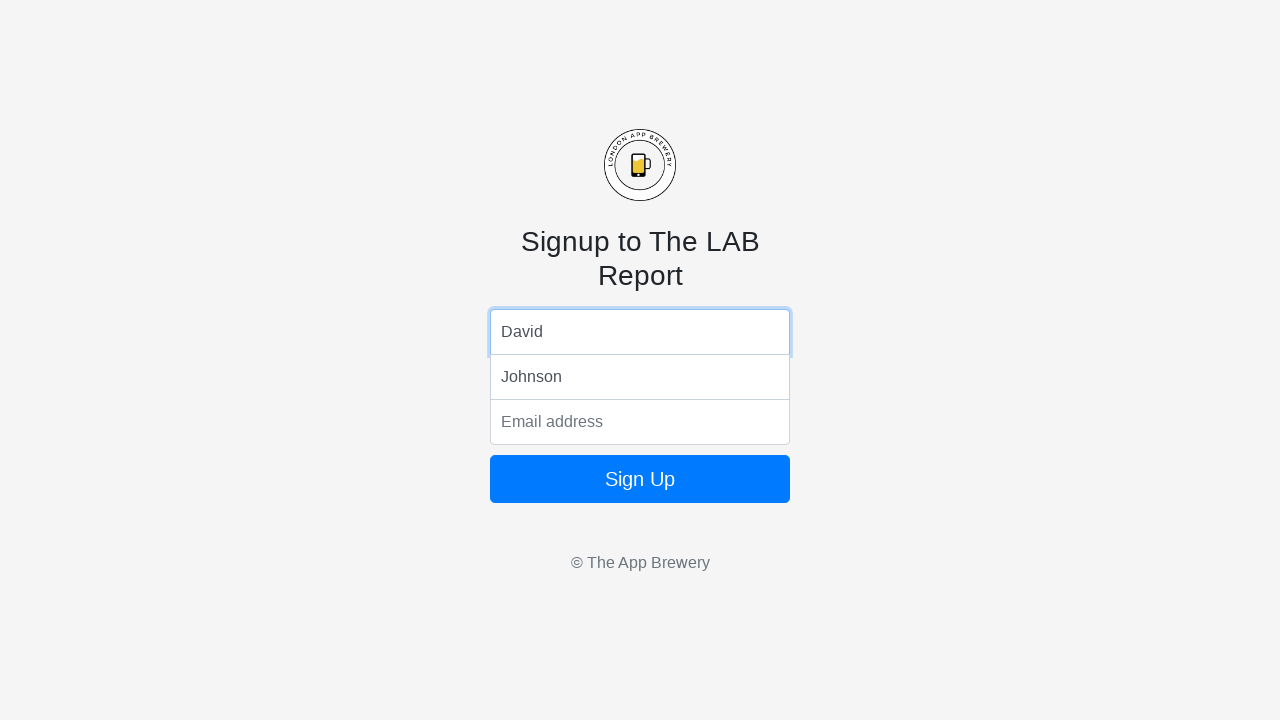

Filled email field with 'djohnson@example.com' on input[name='email']
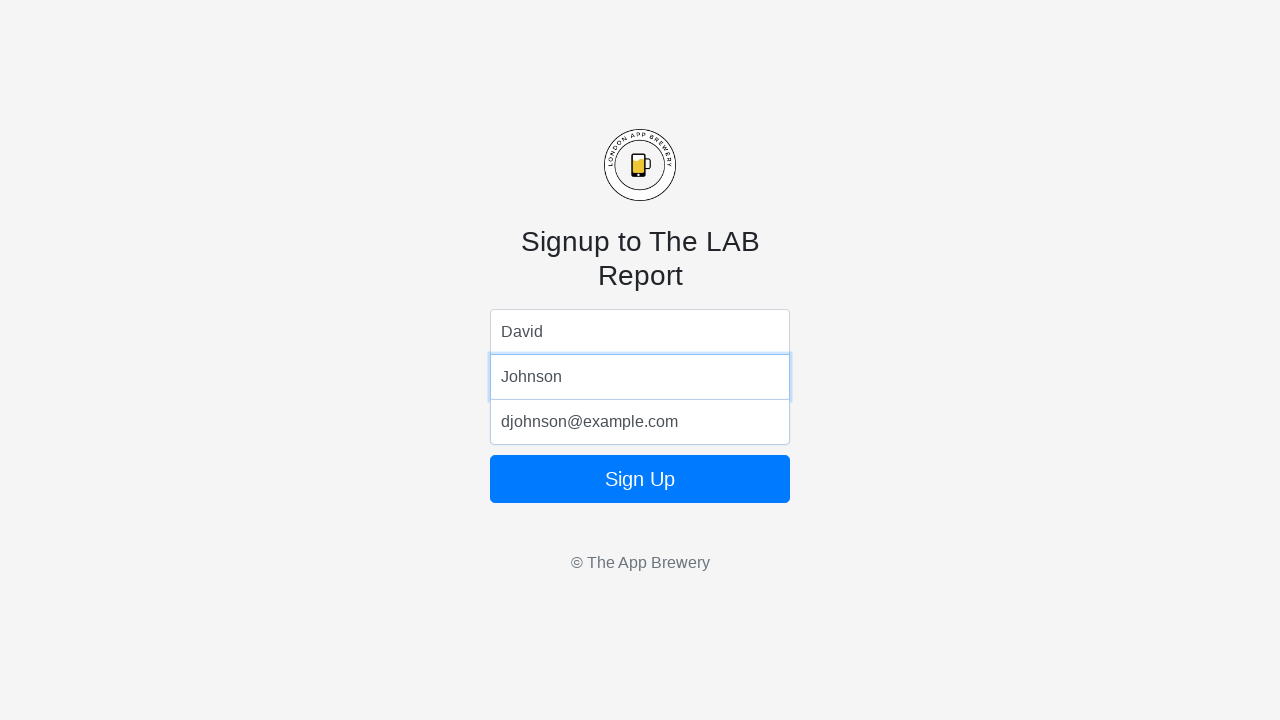

Clicked form submit button at (640, 479) on form button
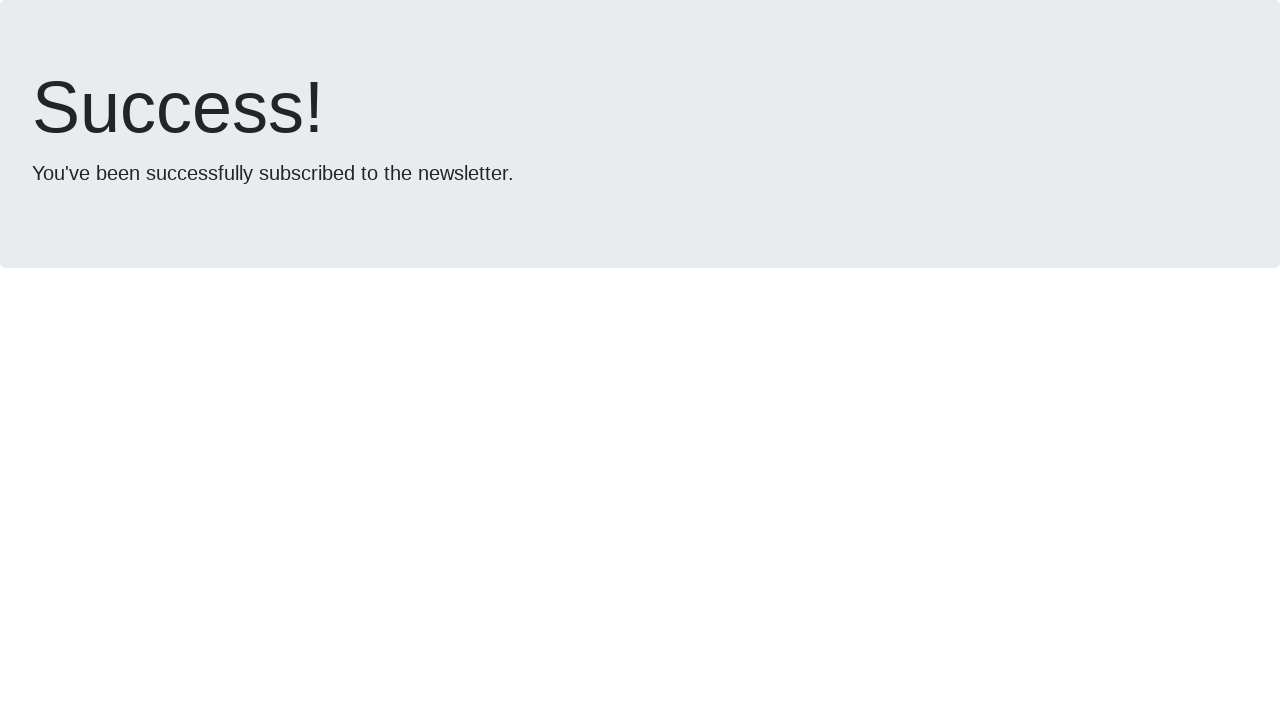

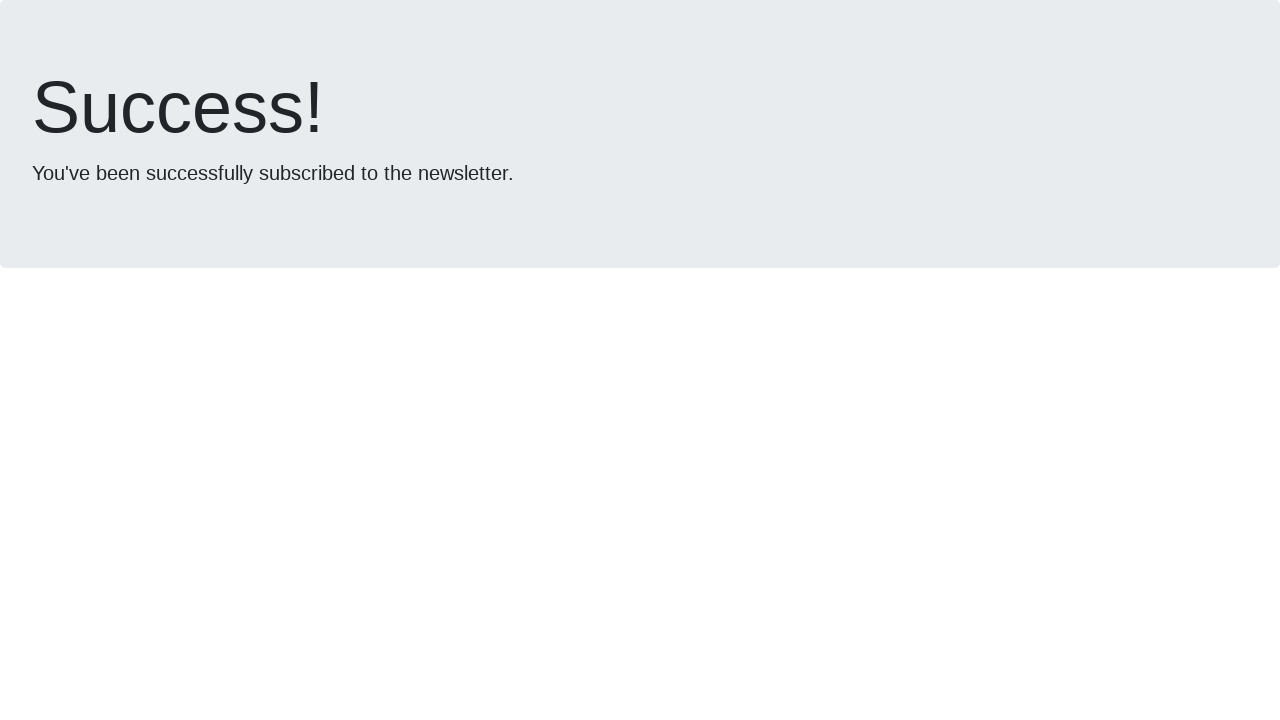